Tests various button properties and interactions on a UI testing practice page, including clicking buttons, checking if buttons are disabled, and retrieving button positions and CSS properties

Starting URL: https://leafground.com/button.xhtml

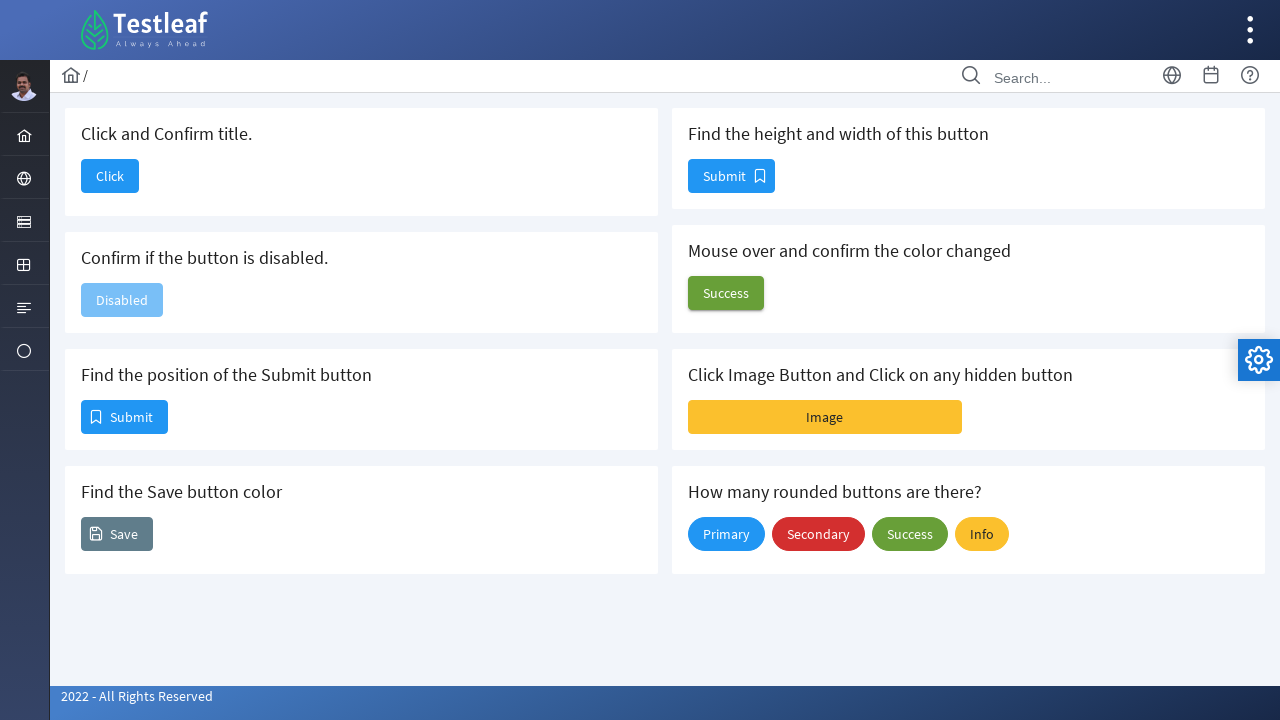

Clicked the 'Click' button at (110, 176) on xpath=//span[text()='Click']
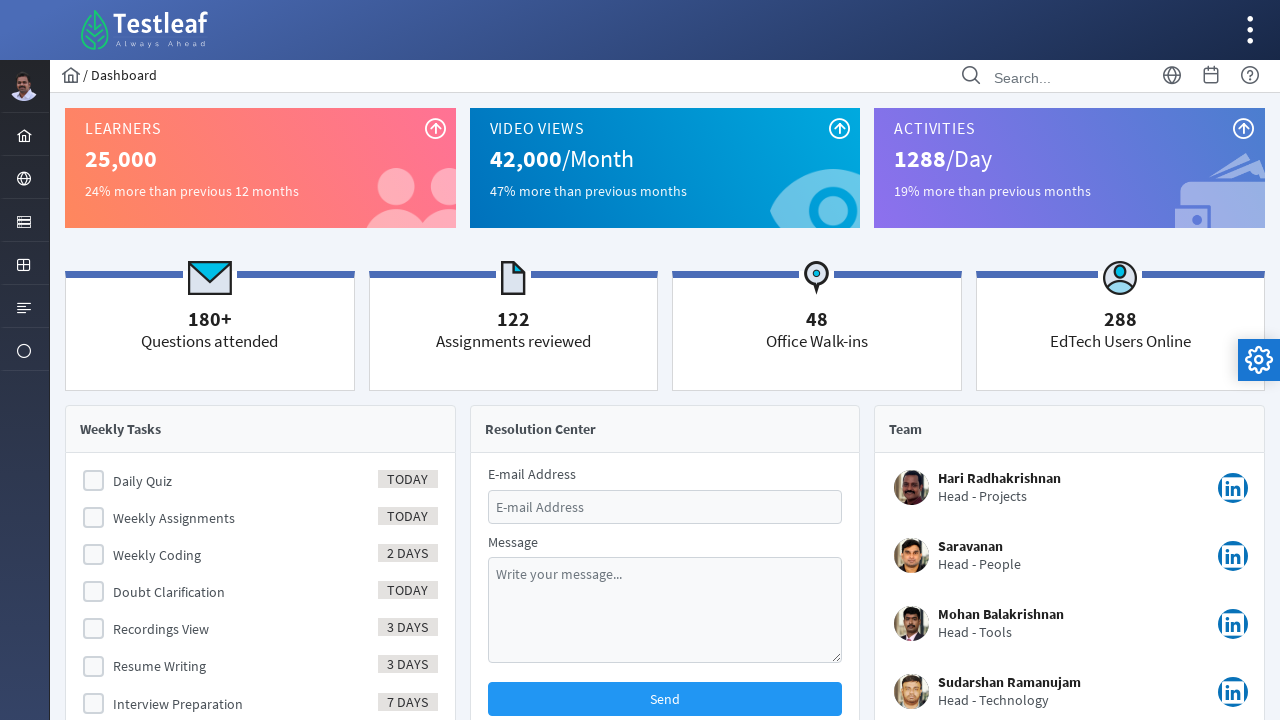

Retrieved page title: Dashboard
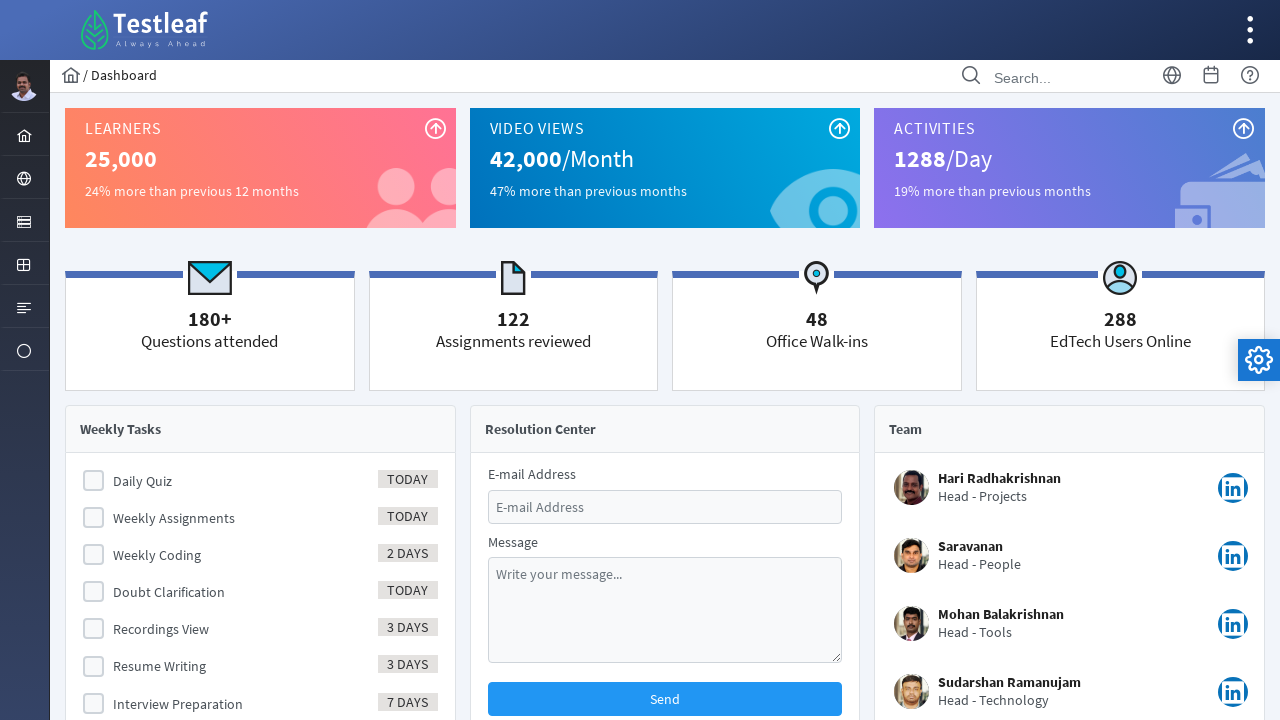

Navigated back to the buttons page
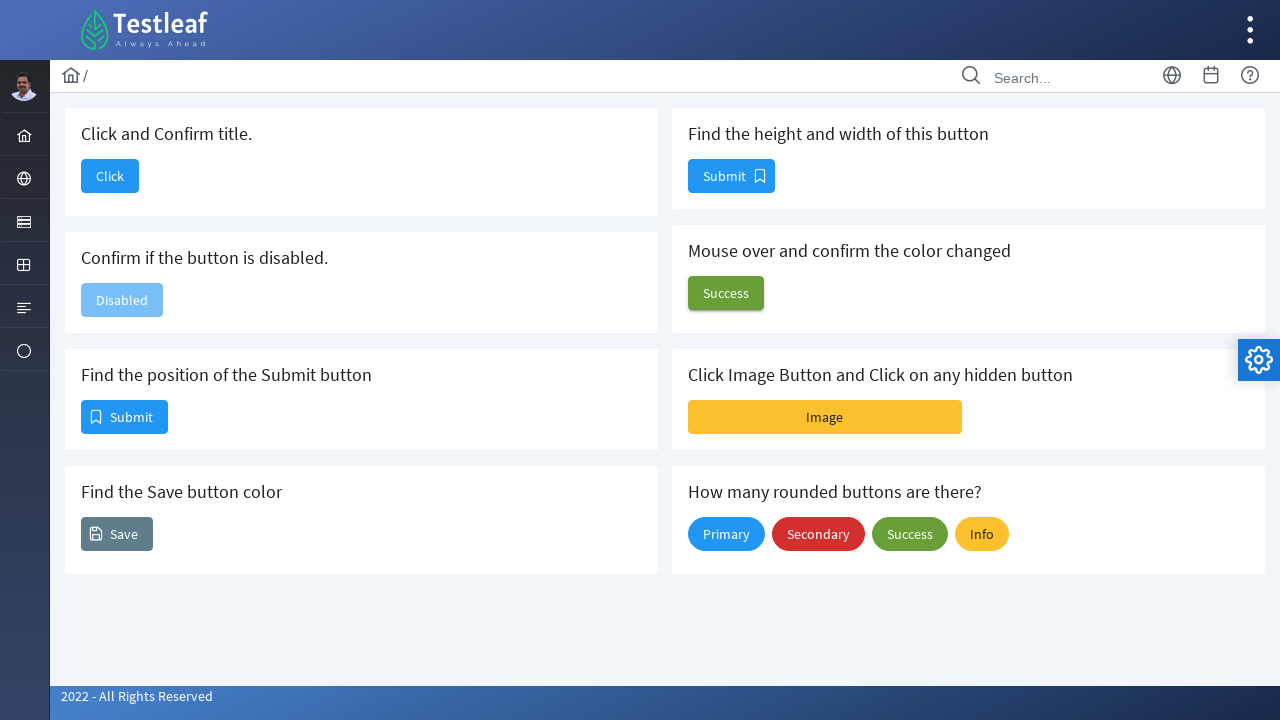

Checked if button is disabled: is_enabled = False
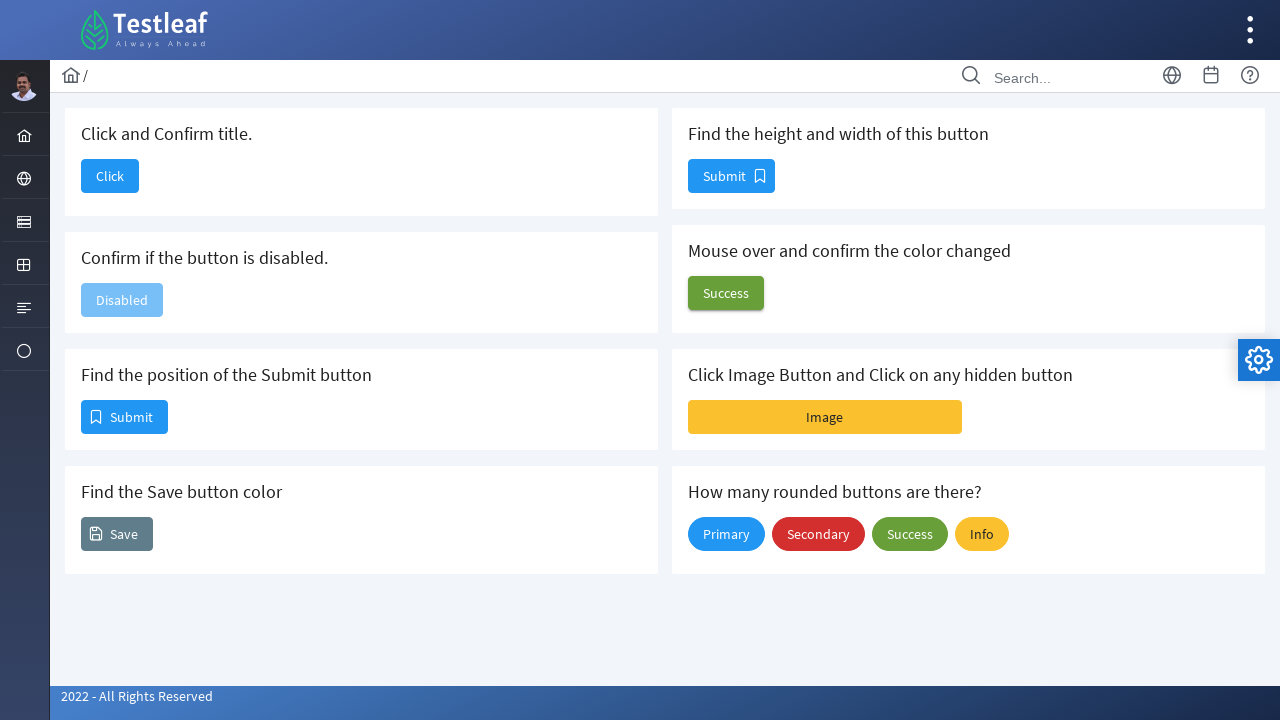

Retrieved submit button position: (81, 400)
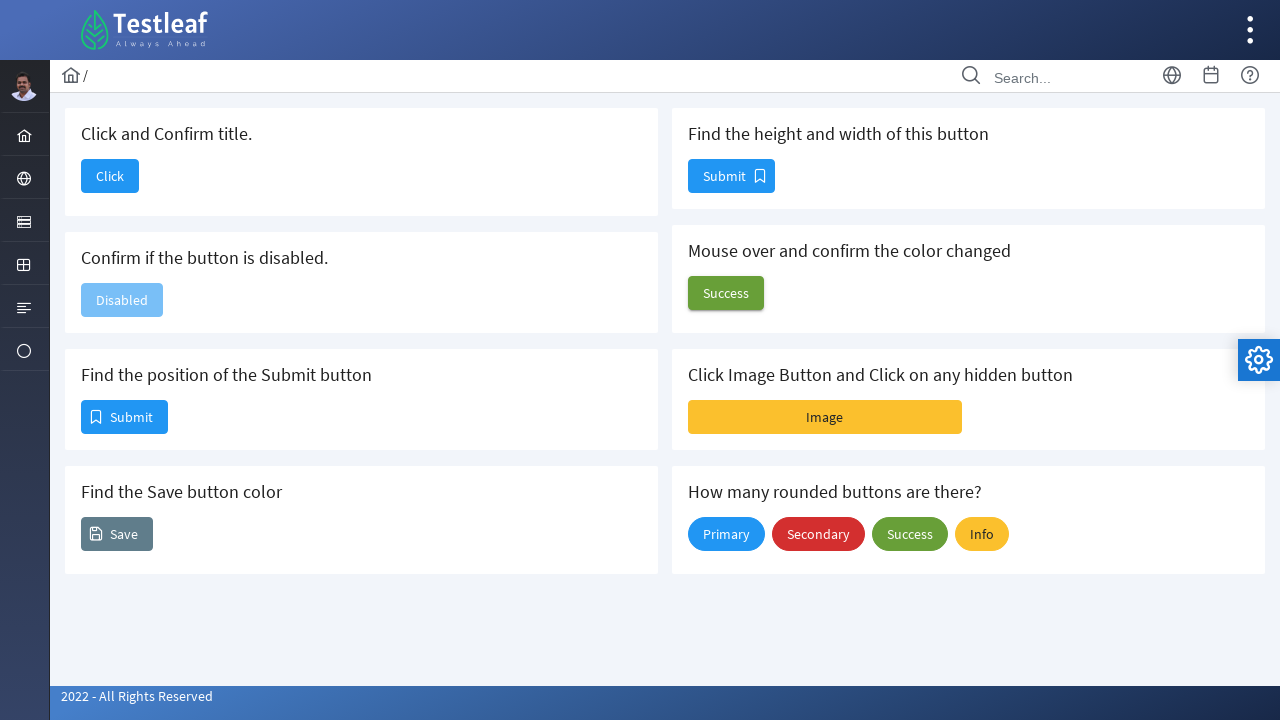

Retrieved save button background color: rgb(96, 125, 139)
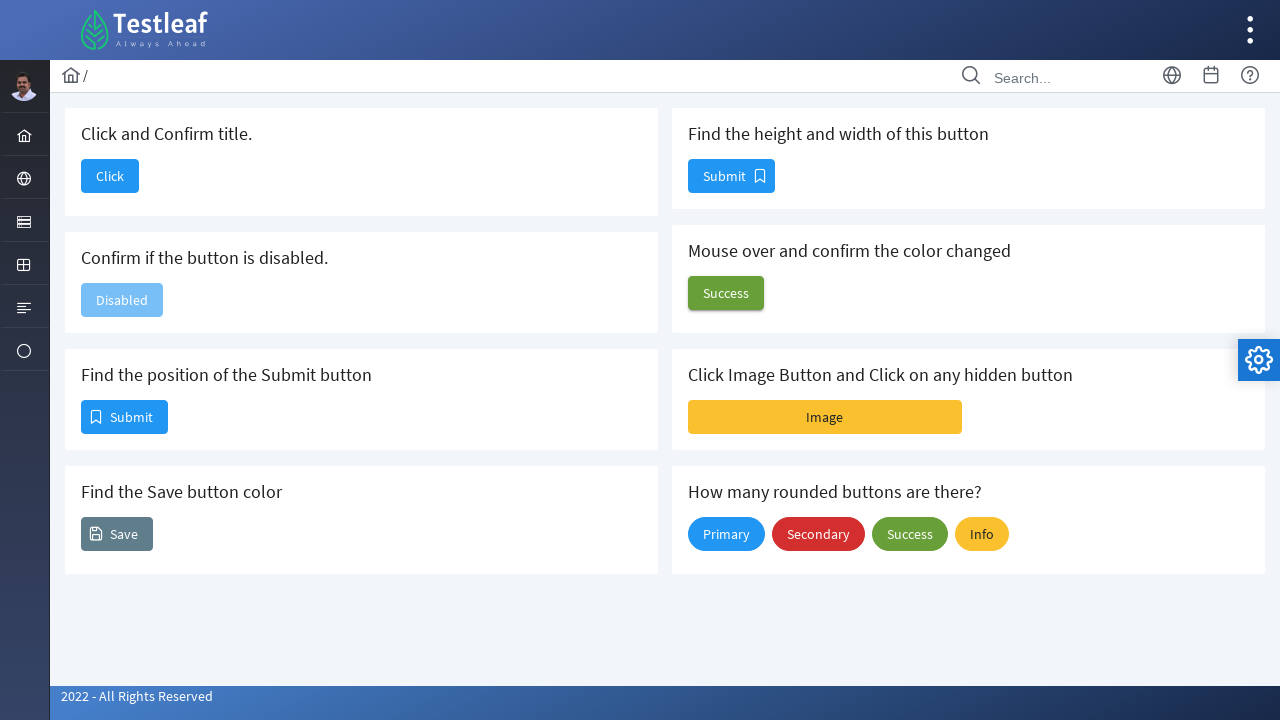

Retrieved submit button dimensions: width = 87, height = 34
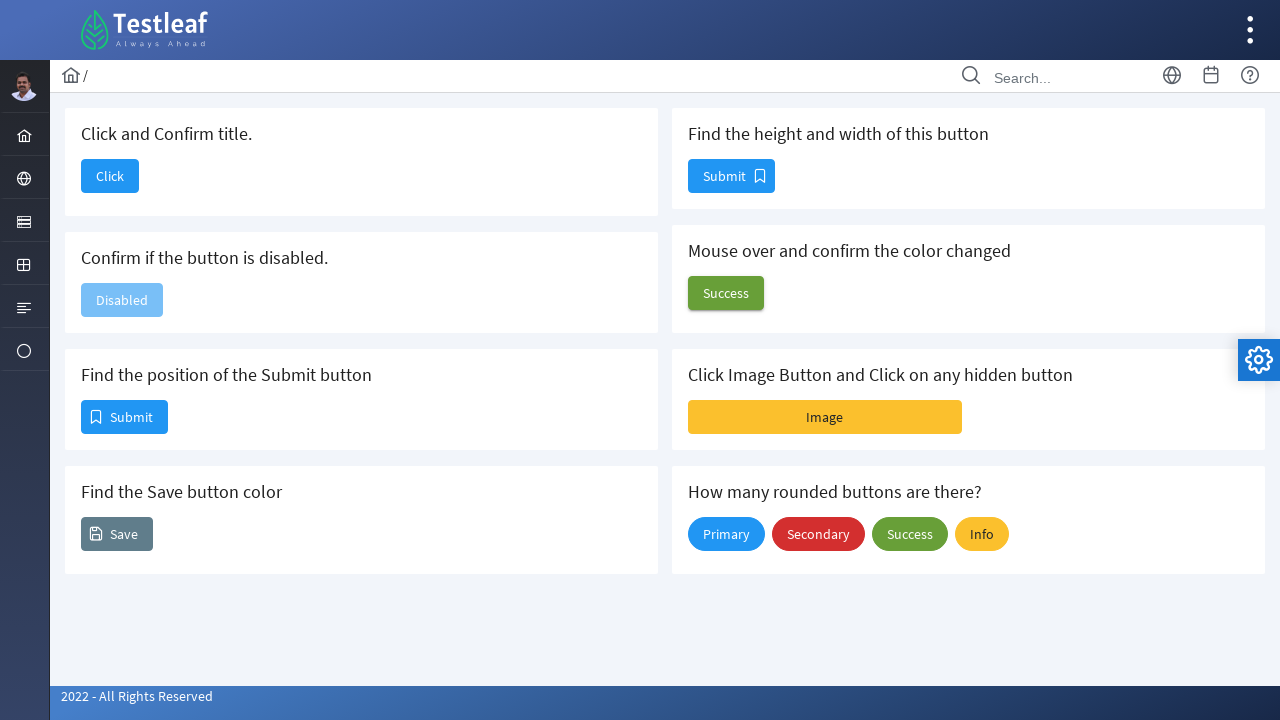

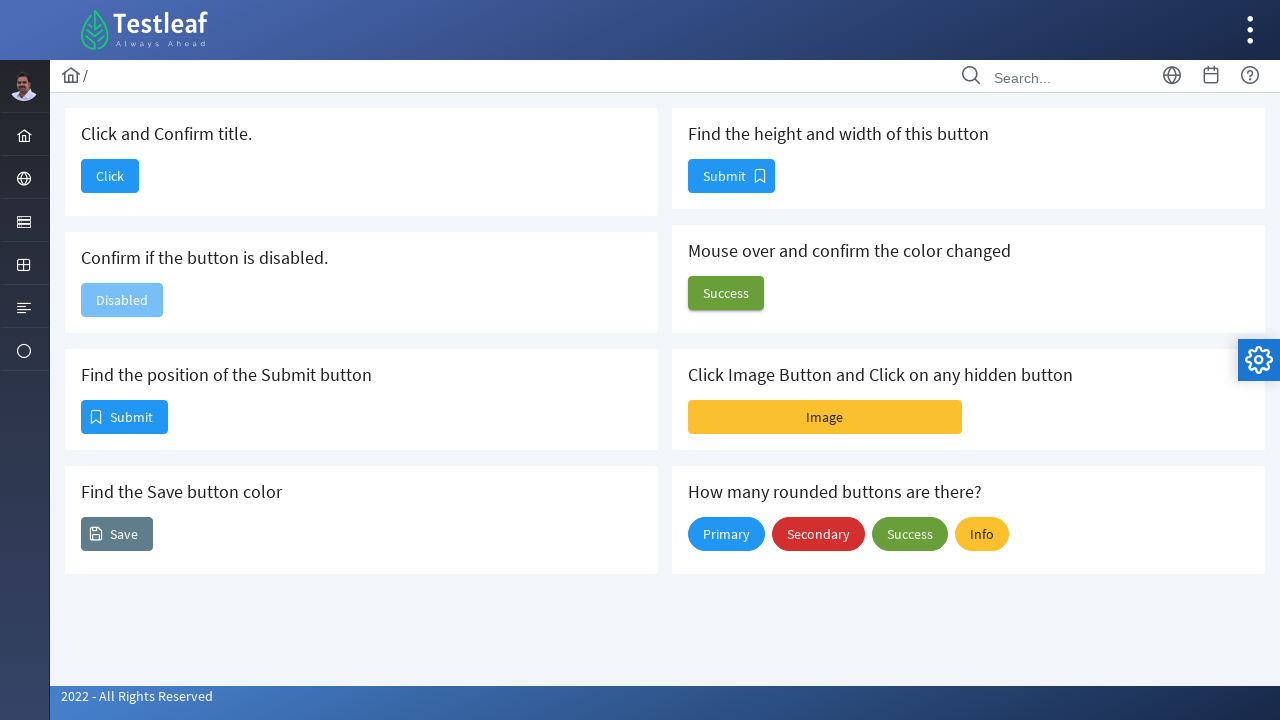